Tests that new items are appended to the bottom of the todo list by creating 3 items

Starting URL: https://demo.playwright.dev/todomvc

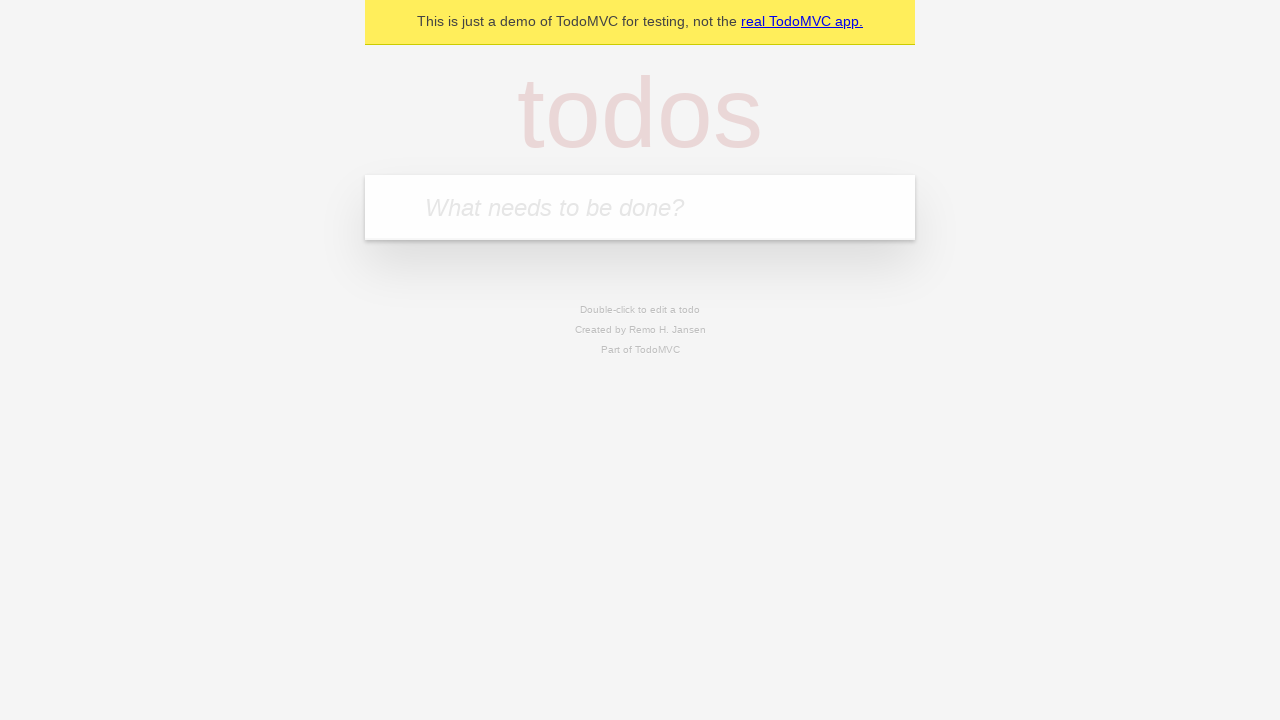

Filled todo input with 'buy some cheese' on internal:attr=[placeholder="What needs to be done?"i]
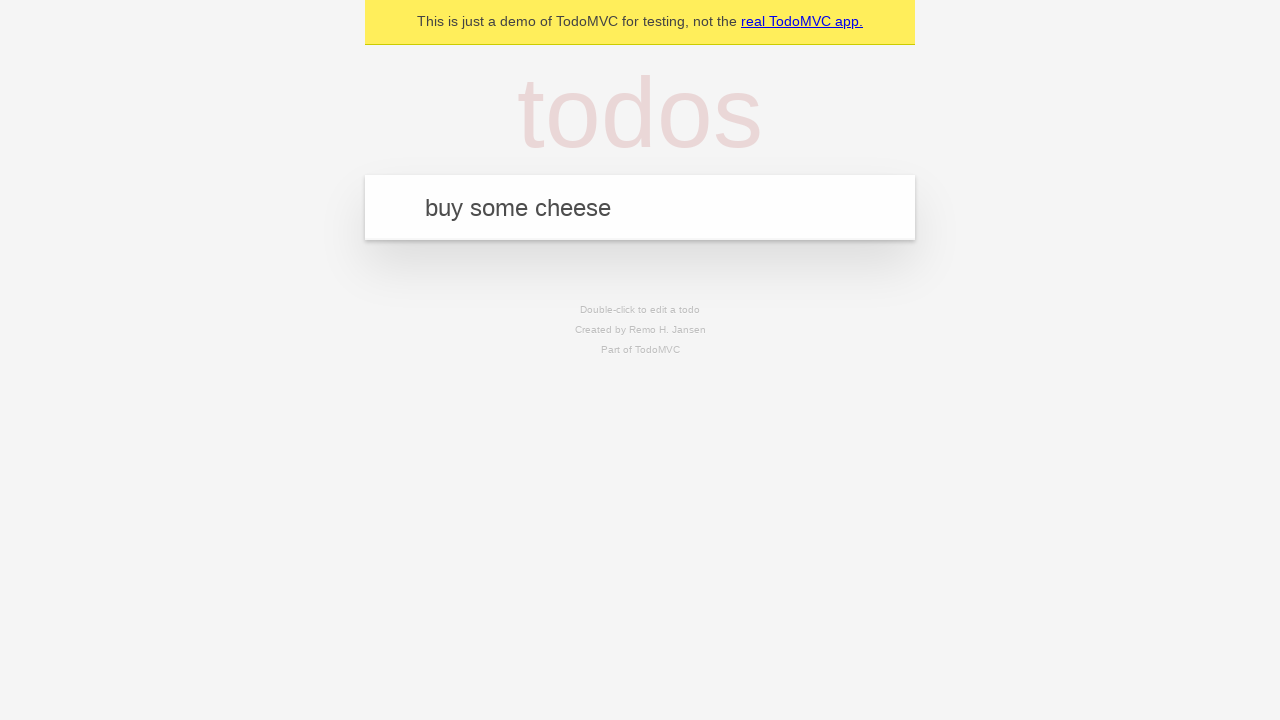

Pressed Enter to create first todo item on internal:attr=[placeholder="What needs to be done?"i]
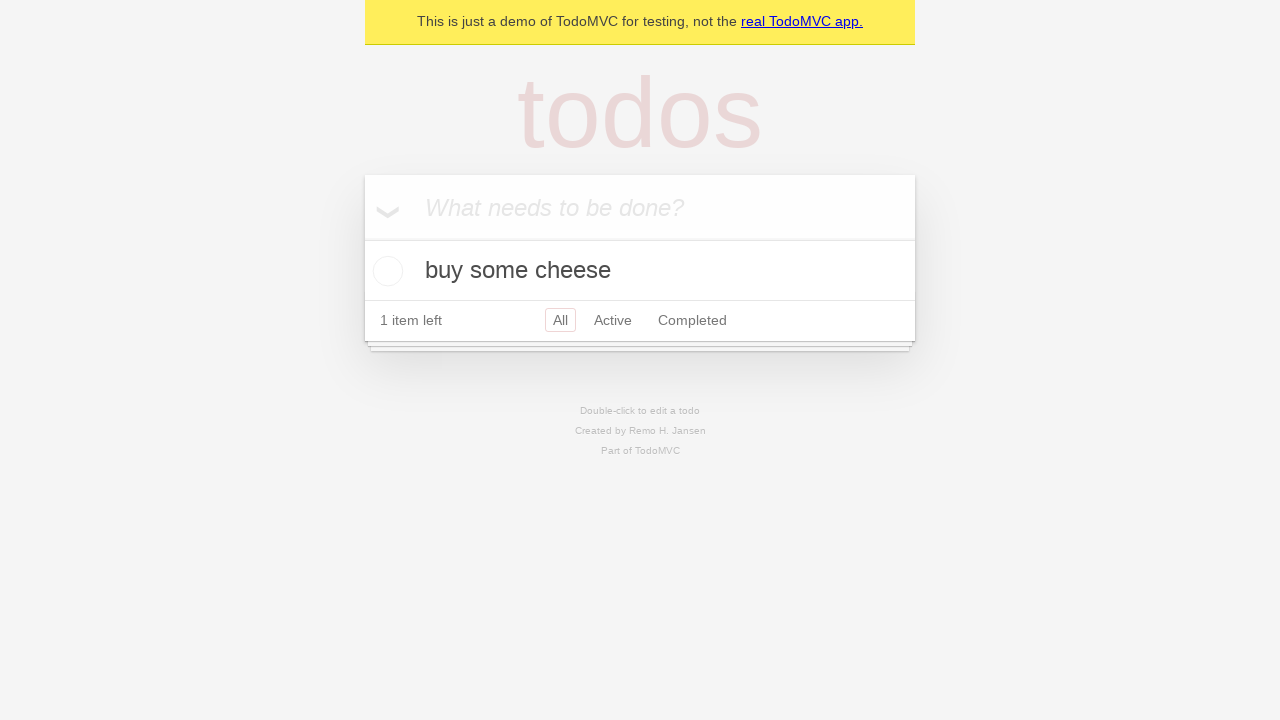

Filled todo input with 'feed the cat' on internal:attr=[placeholder="What needs to be done?"i]
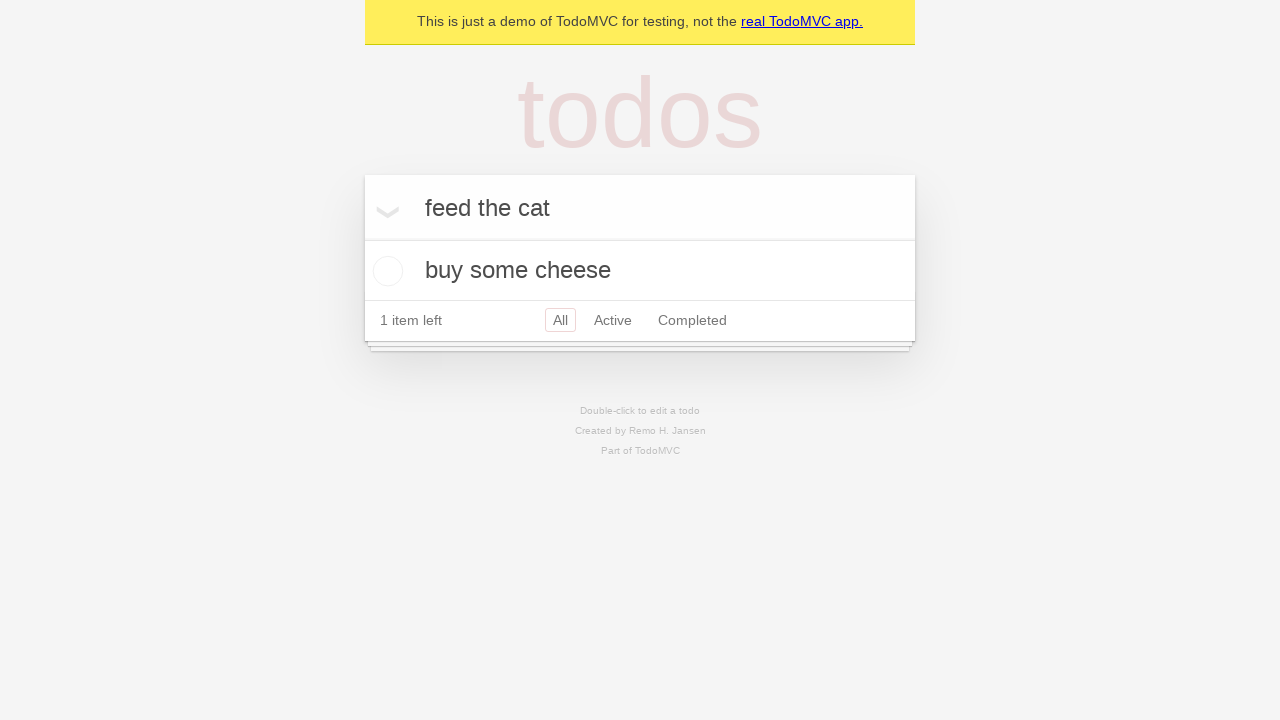

Pressed Enter to create second todo item on internal:attr=[placeholder="What needs to be done?"i]
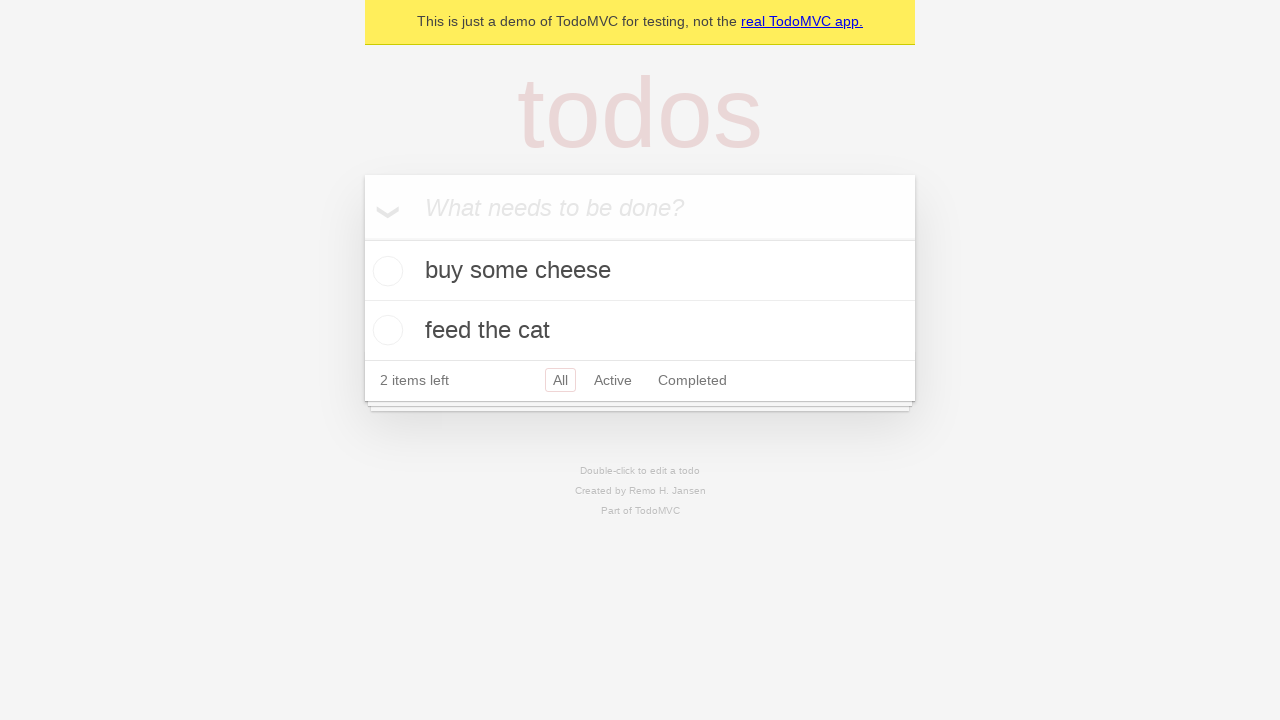

Filled todo input with 'book a doctors appointment' on internal:attr=[placeholder="What needs to be done?"i]
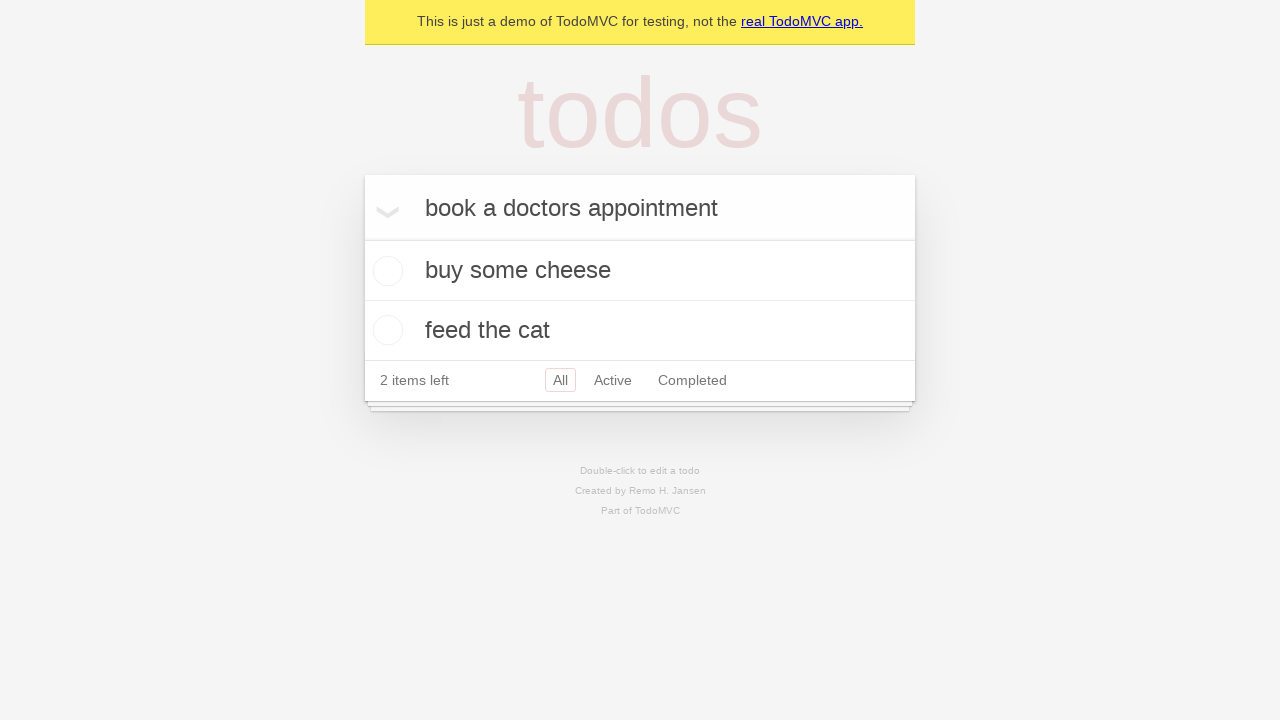

Pressed Enter to create third todo item on internal:attr=[placeholder="What needs to be done?"i]
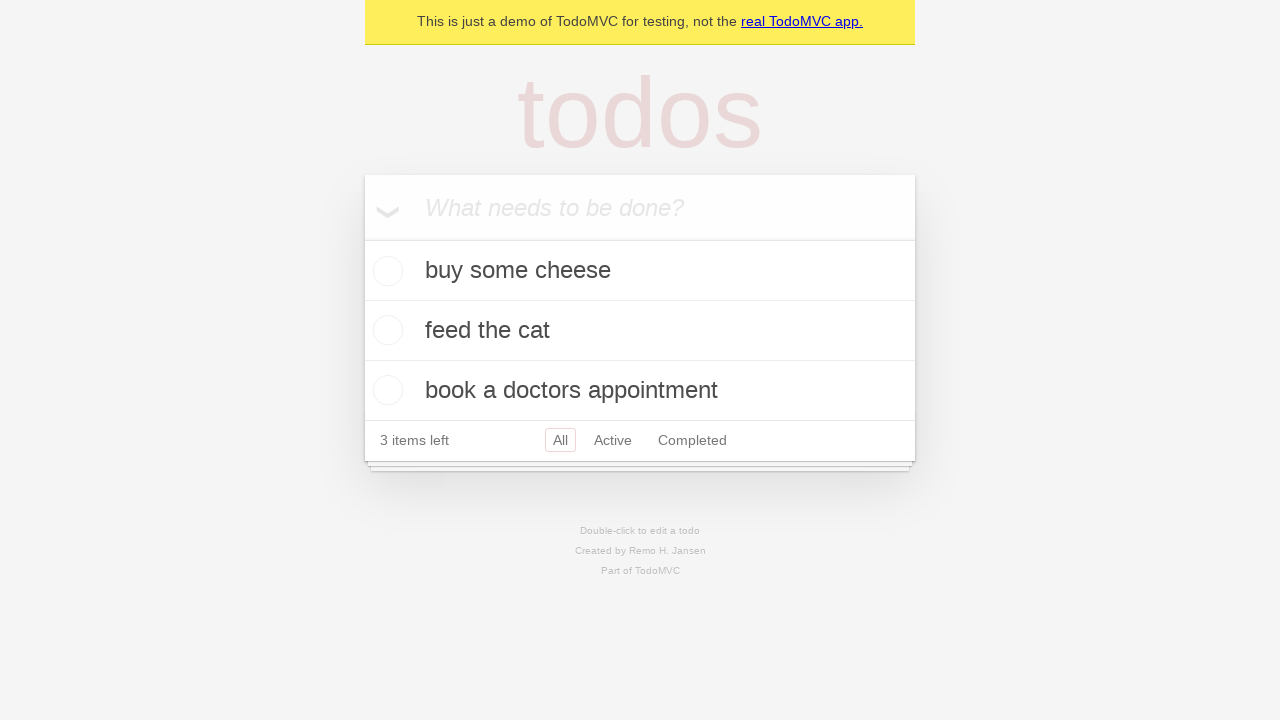

Todo count element became visible, confirming all items were added
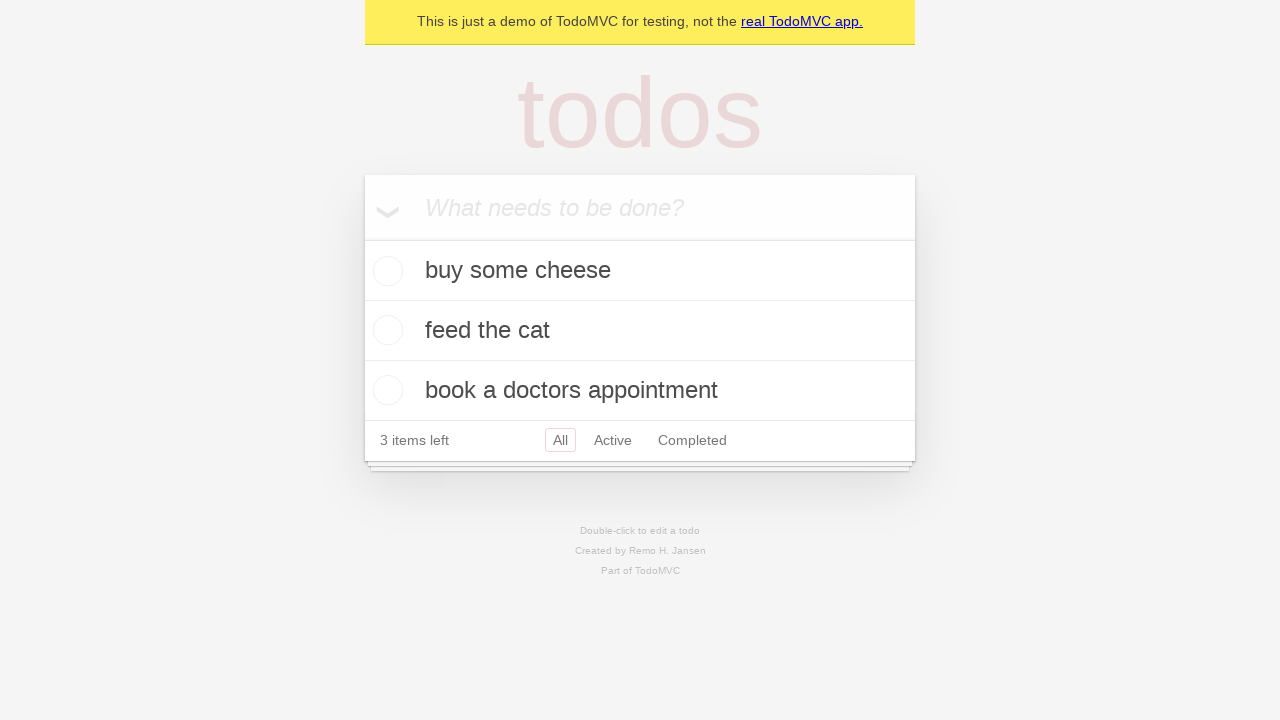

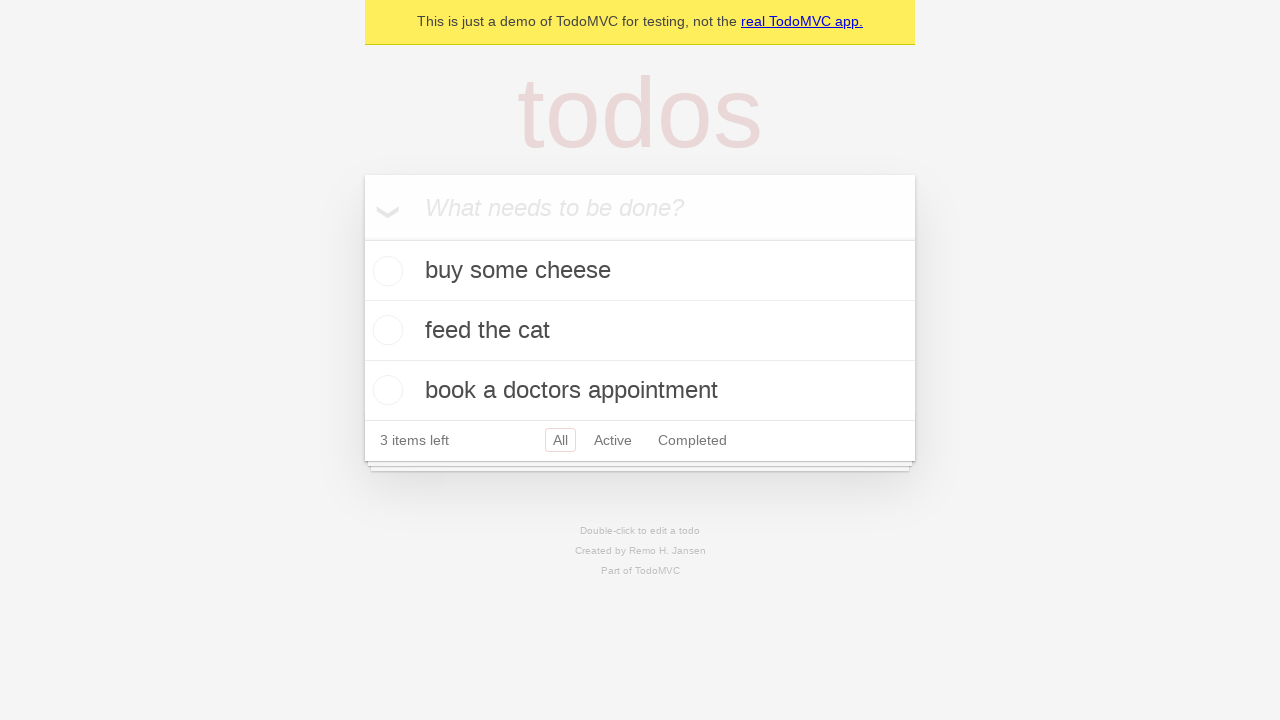